Tests closing the error message by clicking the X button after submitting empty credentials

Starting URL: https://the-internet.herokuapp.com/

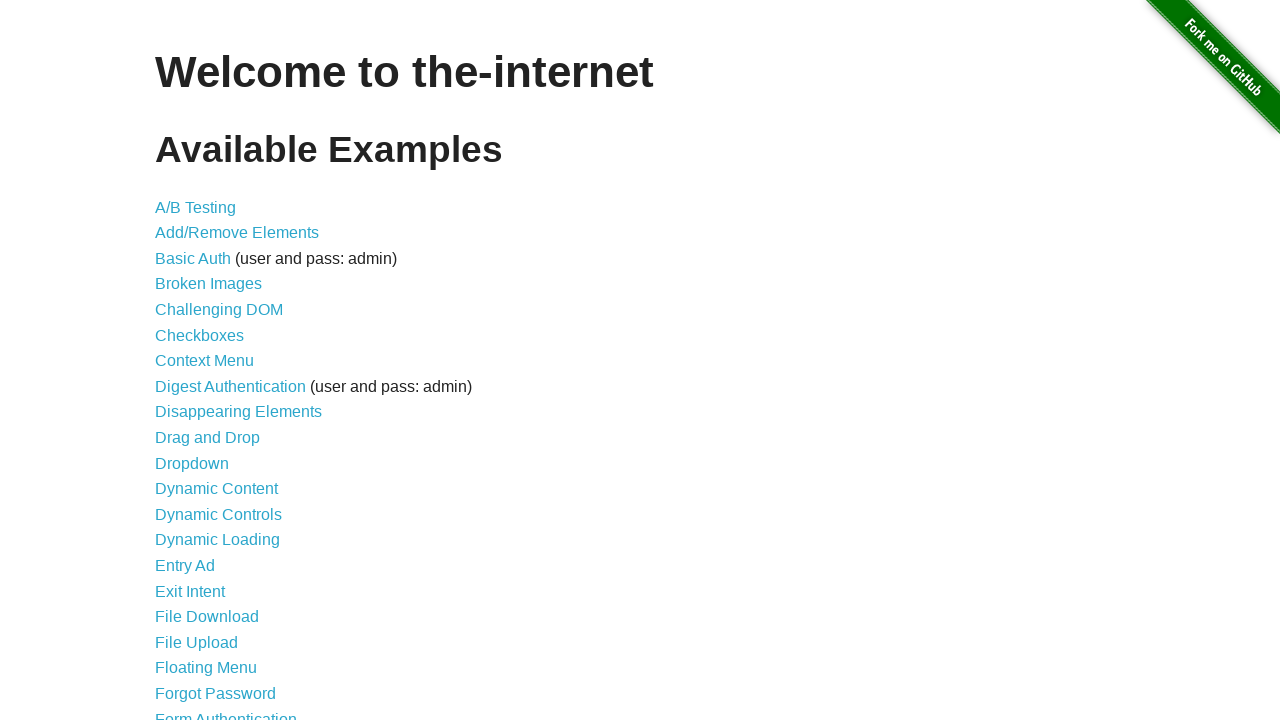

Clicked on Form Authentication link at (226, 712) on xpath=//*[@id="content"]/ul/li[21]/a
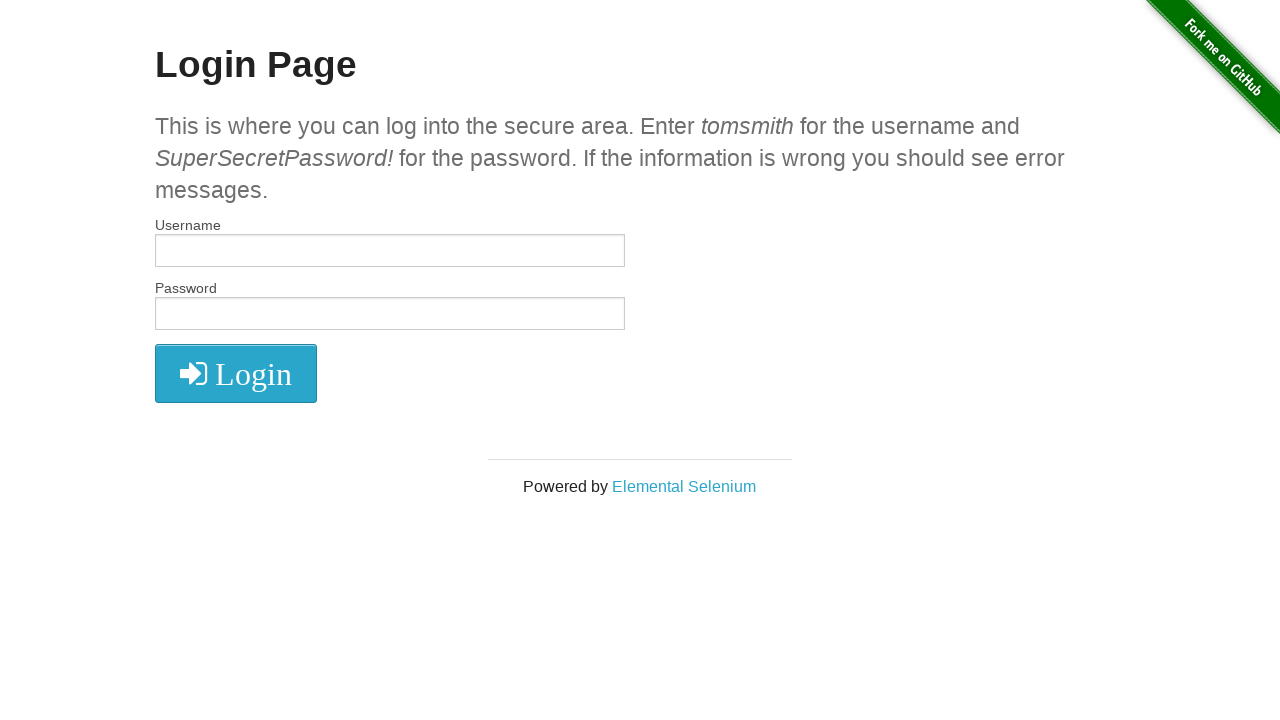

Clicked login button with empty credentials at (236, 374) on xpath=//*[@id="login"]/button/i
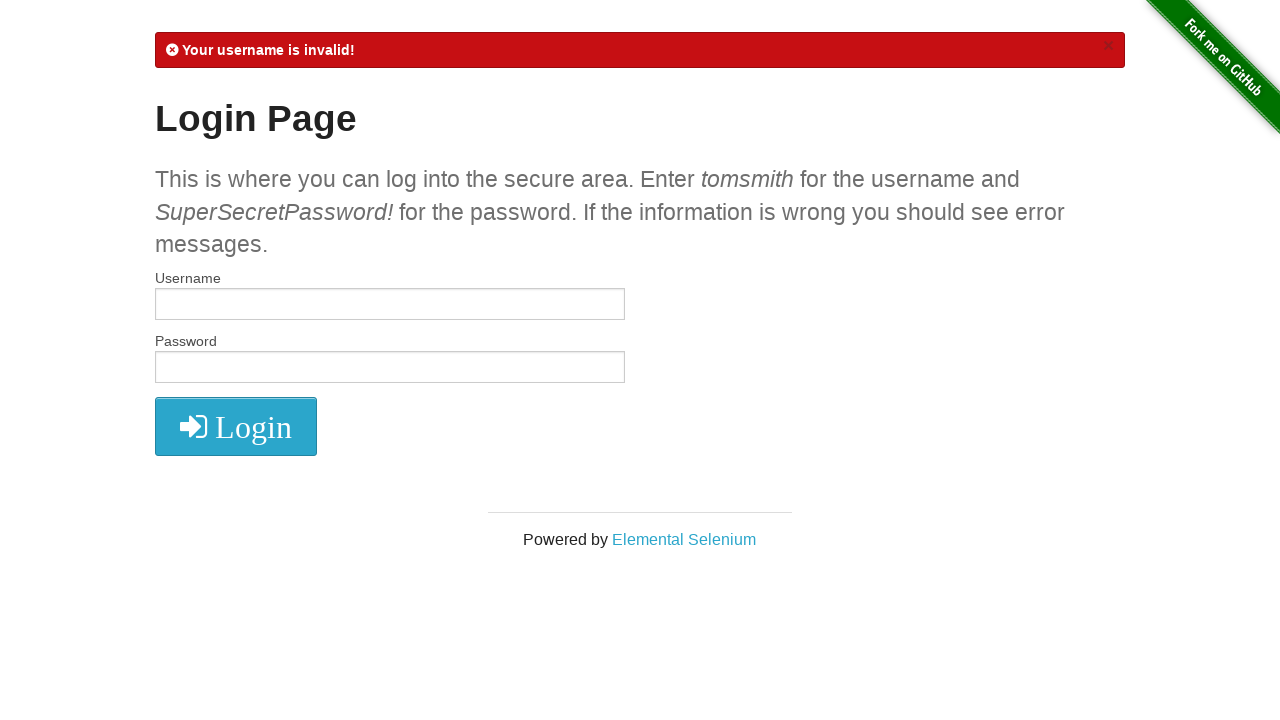

Error message appeared after submitting empty credentials
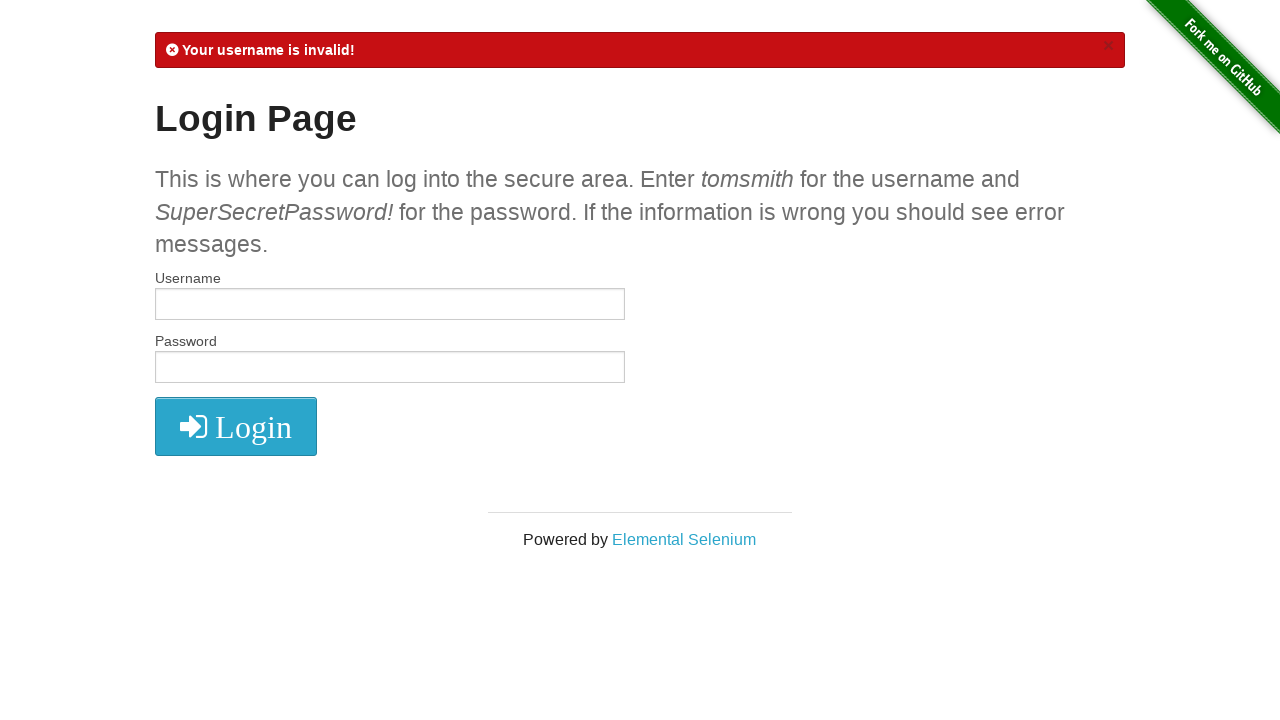

Clicked the X button to close the error message at (1108, 46) on xpath=//*[@id="flash"]/a
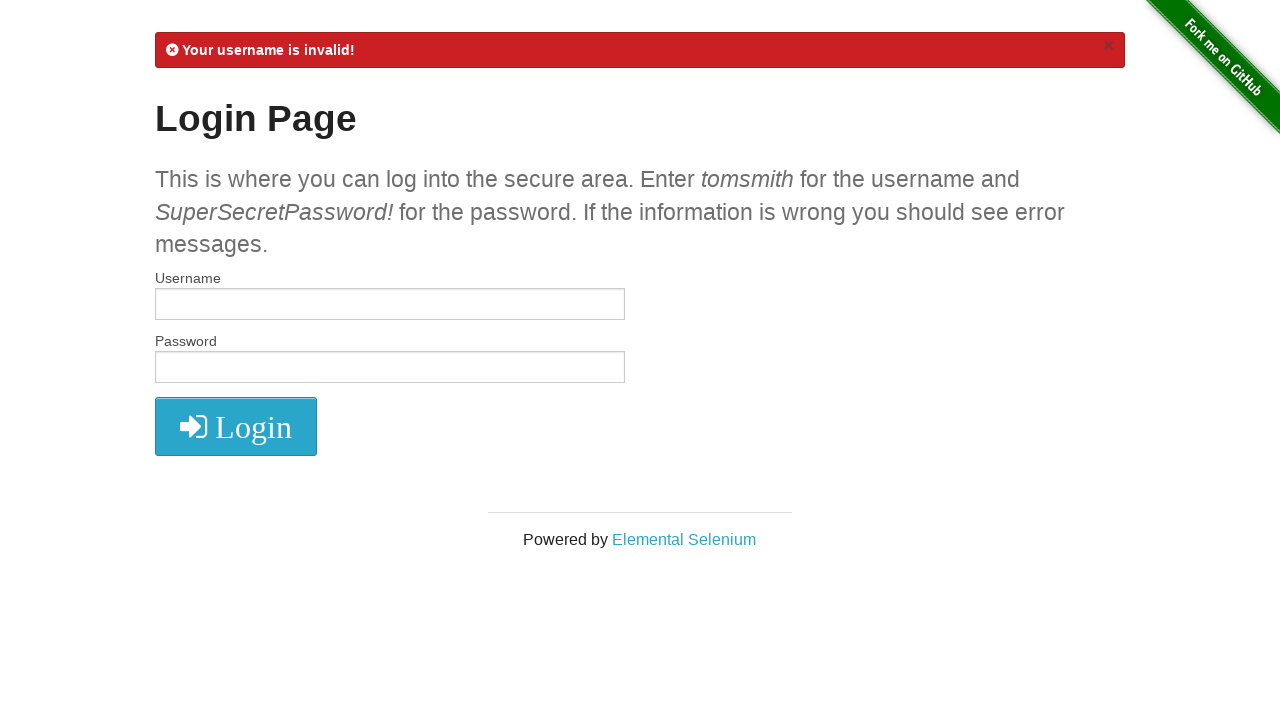

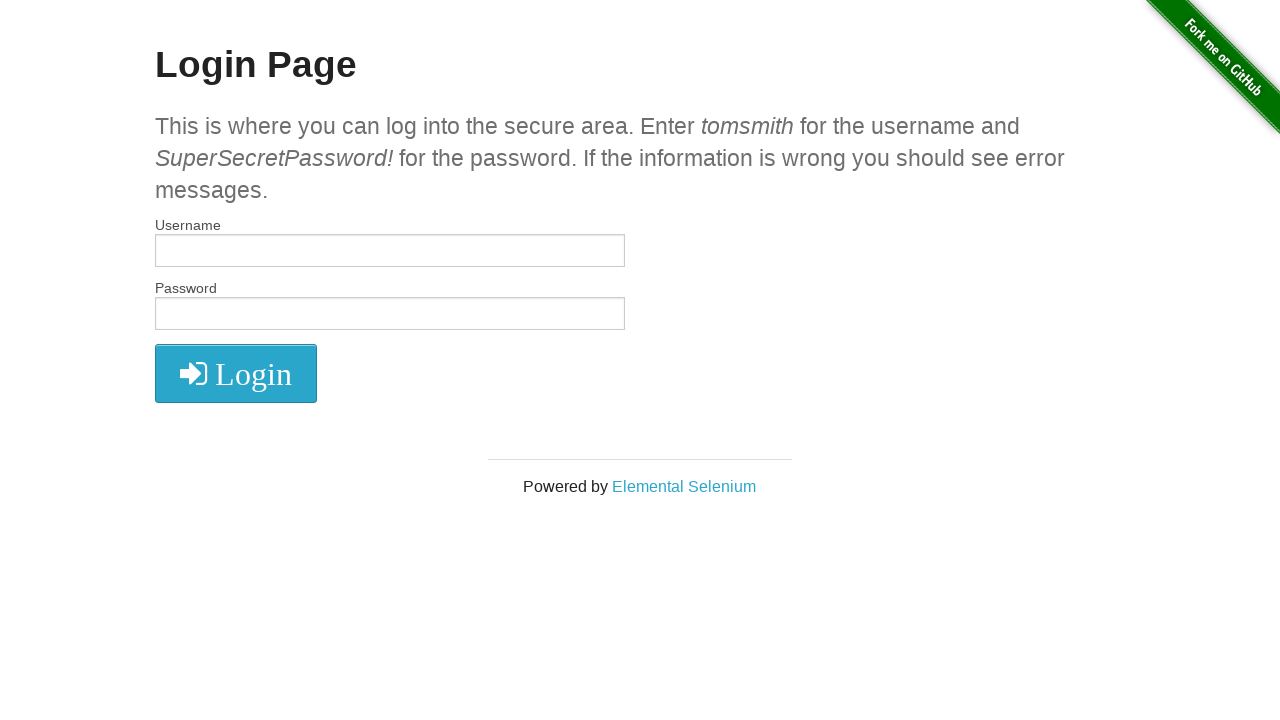